Tests radio button interaction by checking if a green radio button is enabled and displayed, then clicking it if not already selected

Starting URL: https://selenium08.blogspot.com/2019/08/radio-buttons.html

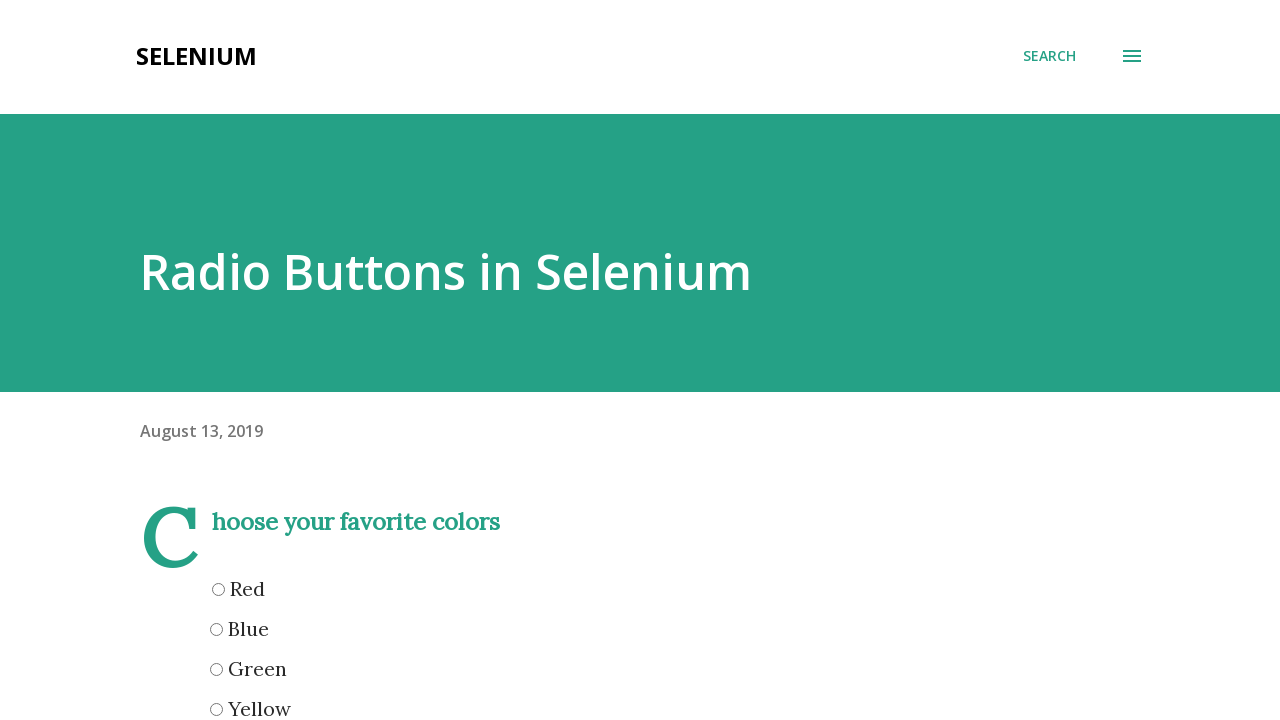

Waited for green radio button to be visible
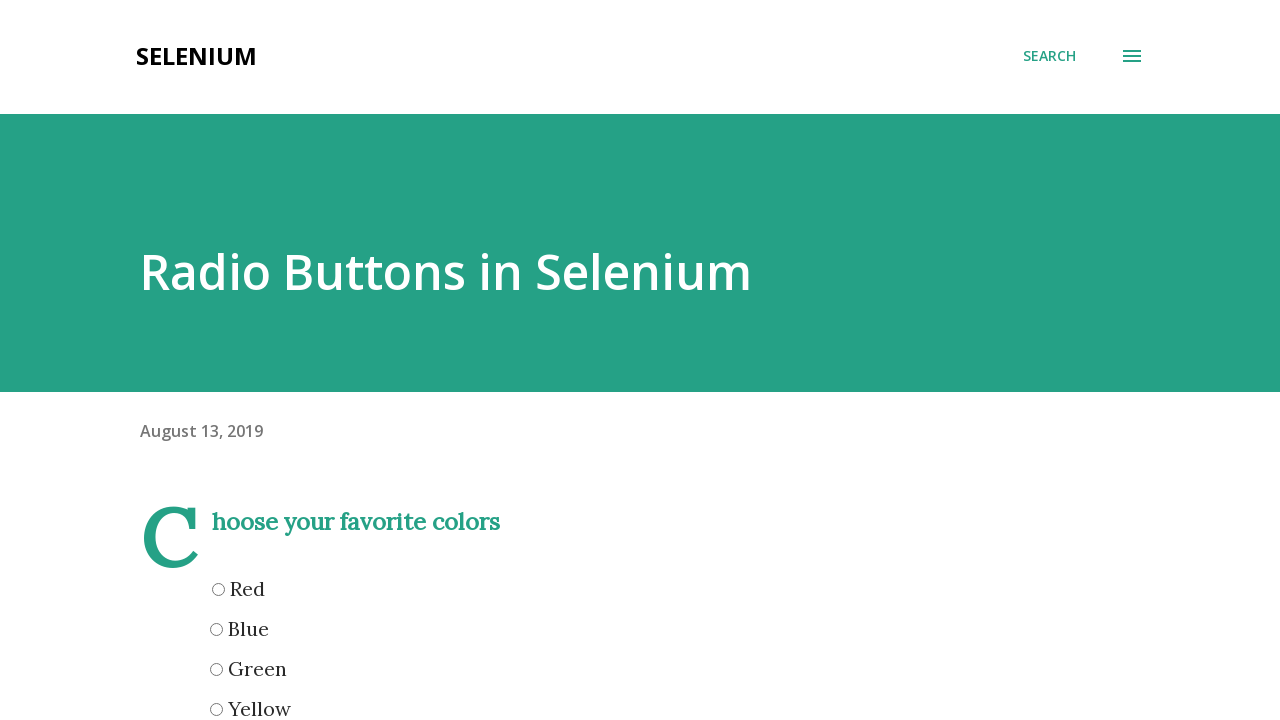

Verified green radio button is enabled and visible
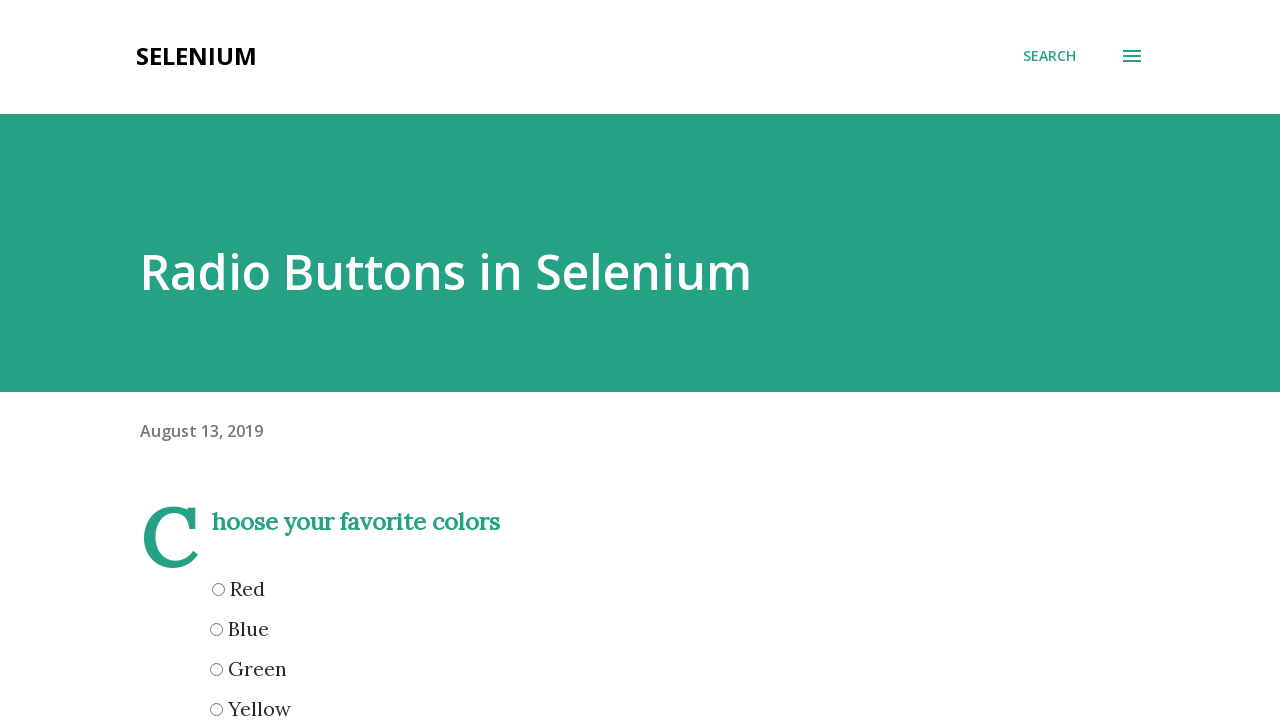

Clicked green radio button as it was not selected at (216, 669) on input[name='green'][type='radio']
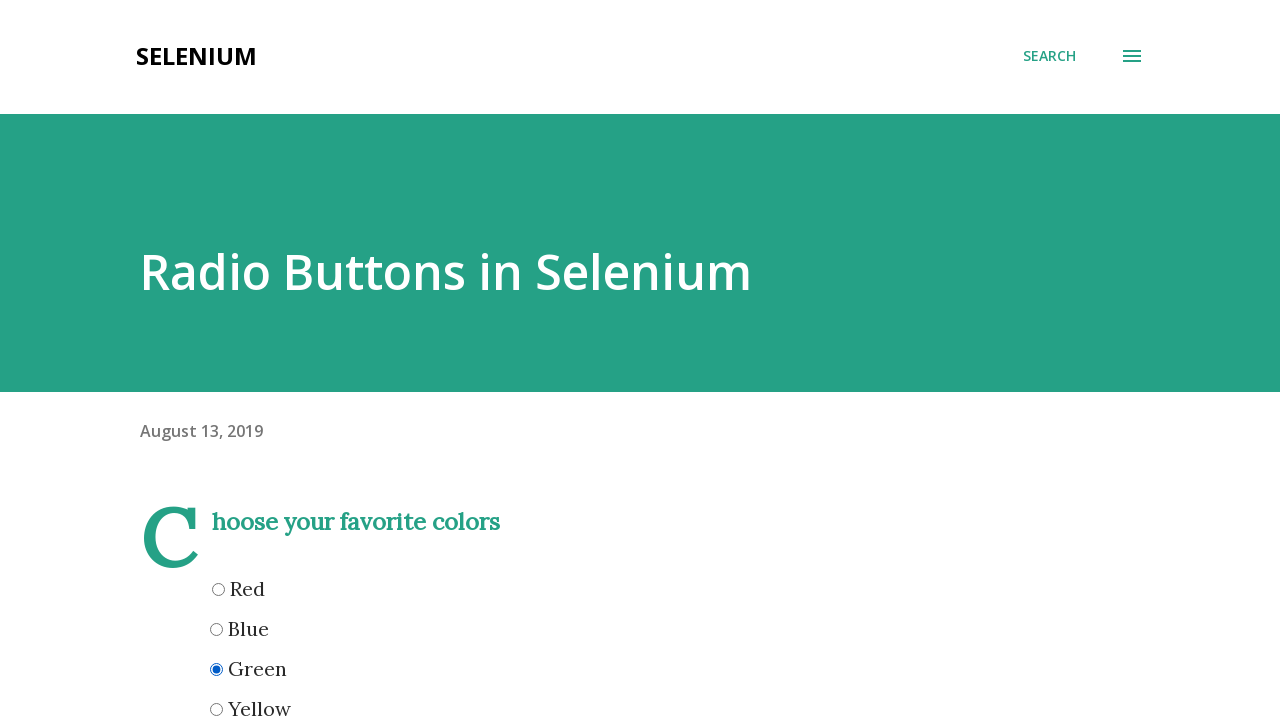

Clicked green radio button again as it remained visible at (216, 669) on input[name='green'][type='radio']
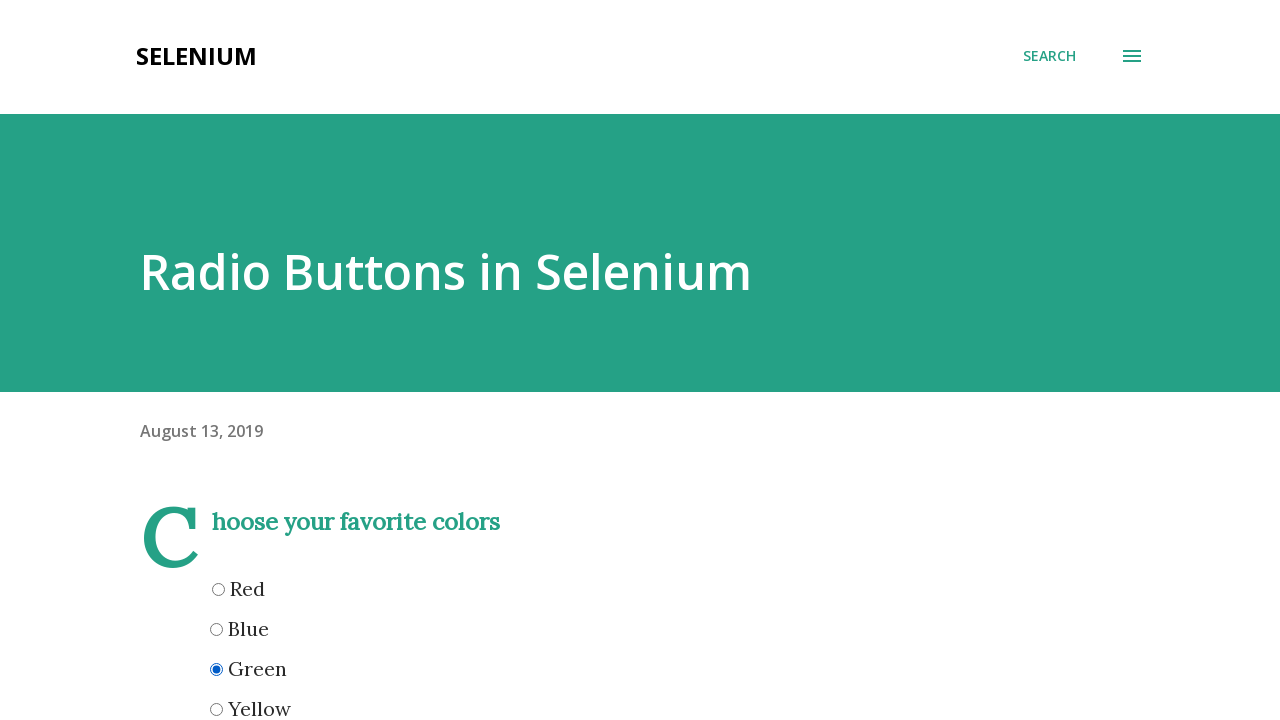

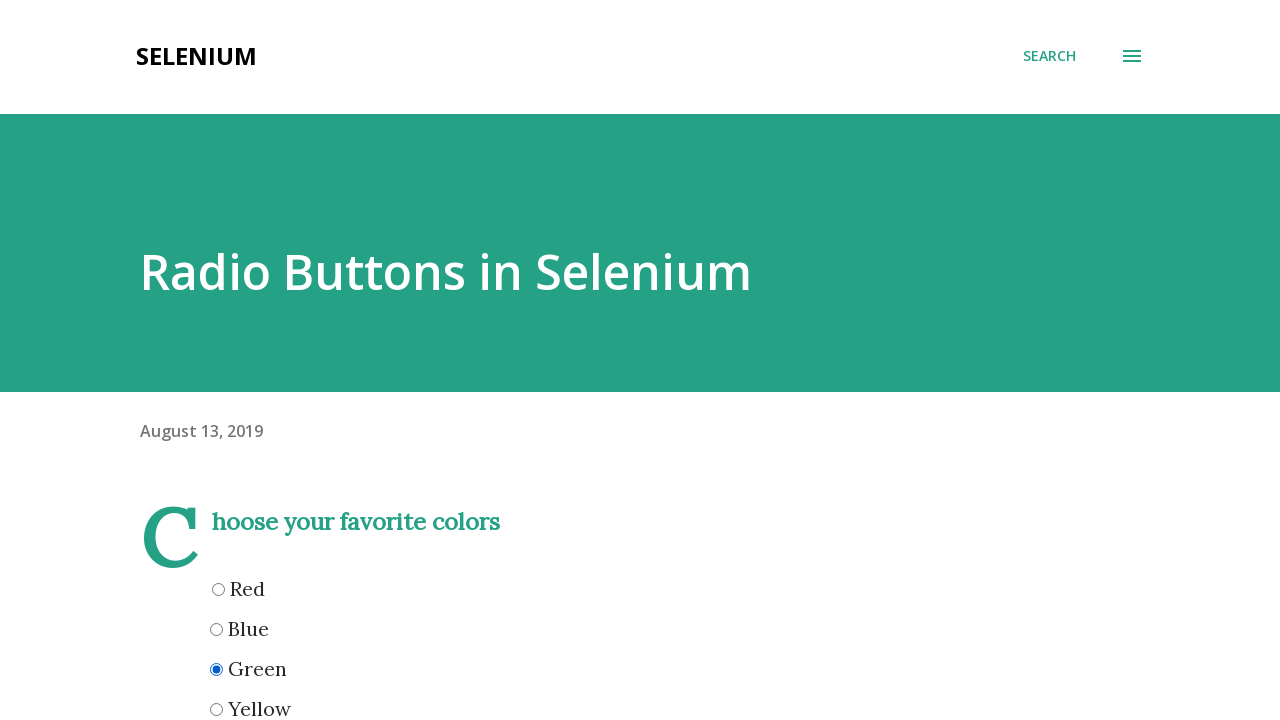